Tests OpenCart registration form by filling in user details using keyboard navigation with TAB key between fields

Starting URL: https://naveenautomationlabs.com/opencart/index.php?route=account/register

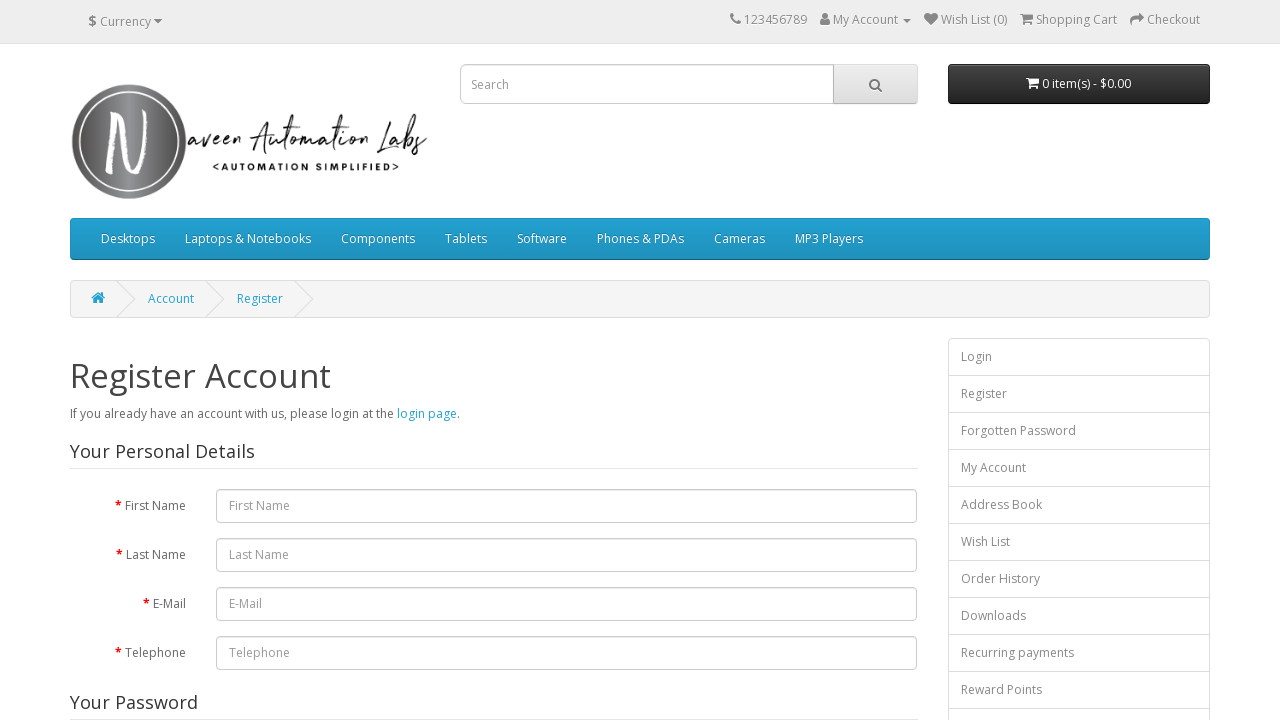

Filled first name field with 'Duck' on #input-firstname
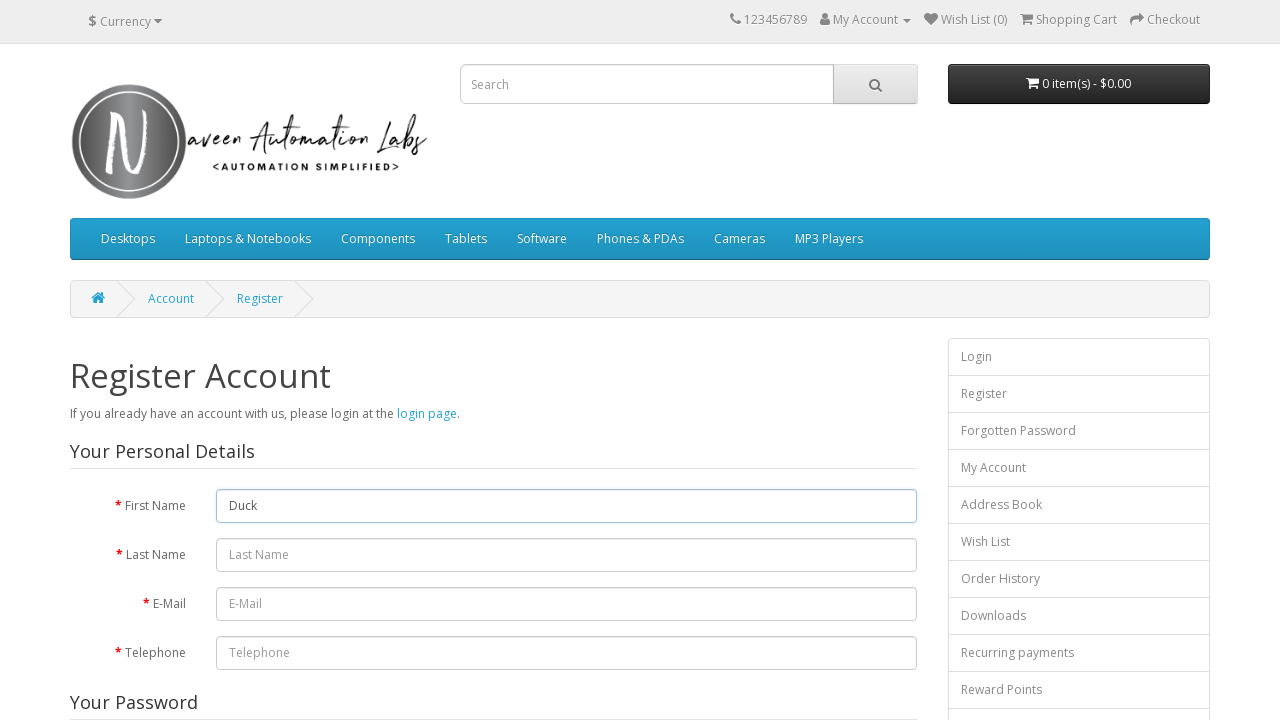

Pressed Tab to navigate to last name field
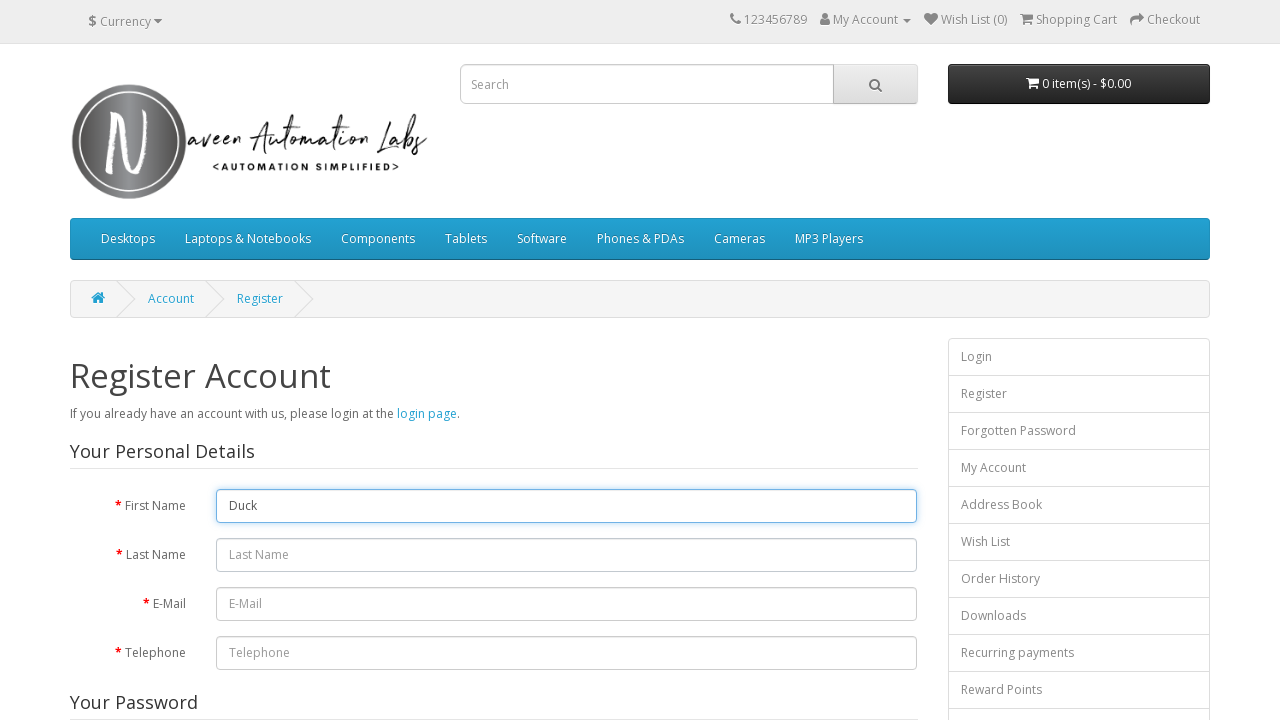

Typed 'Keerk' in last name field
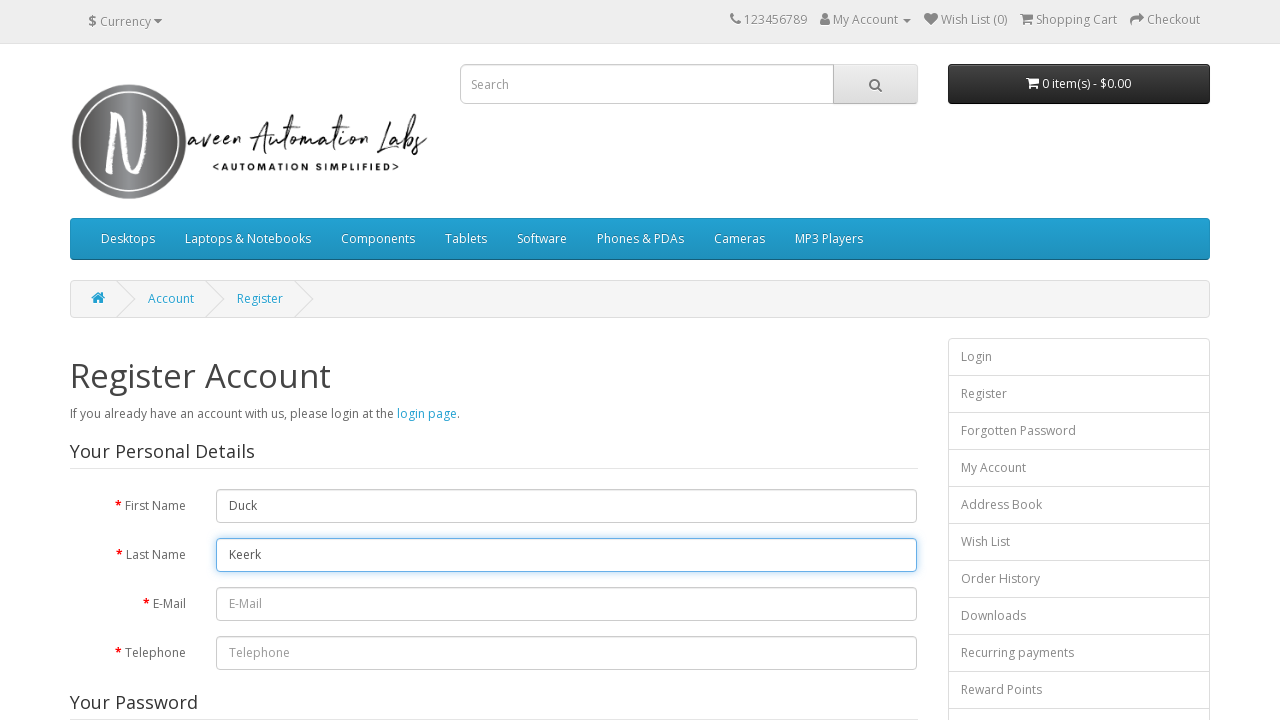

Pressed Tab to navigate to email field
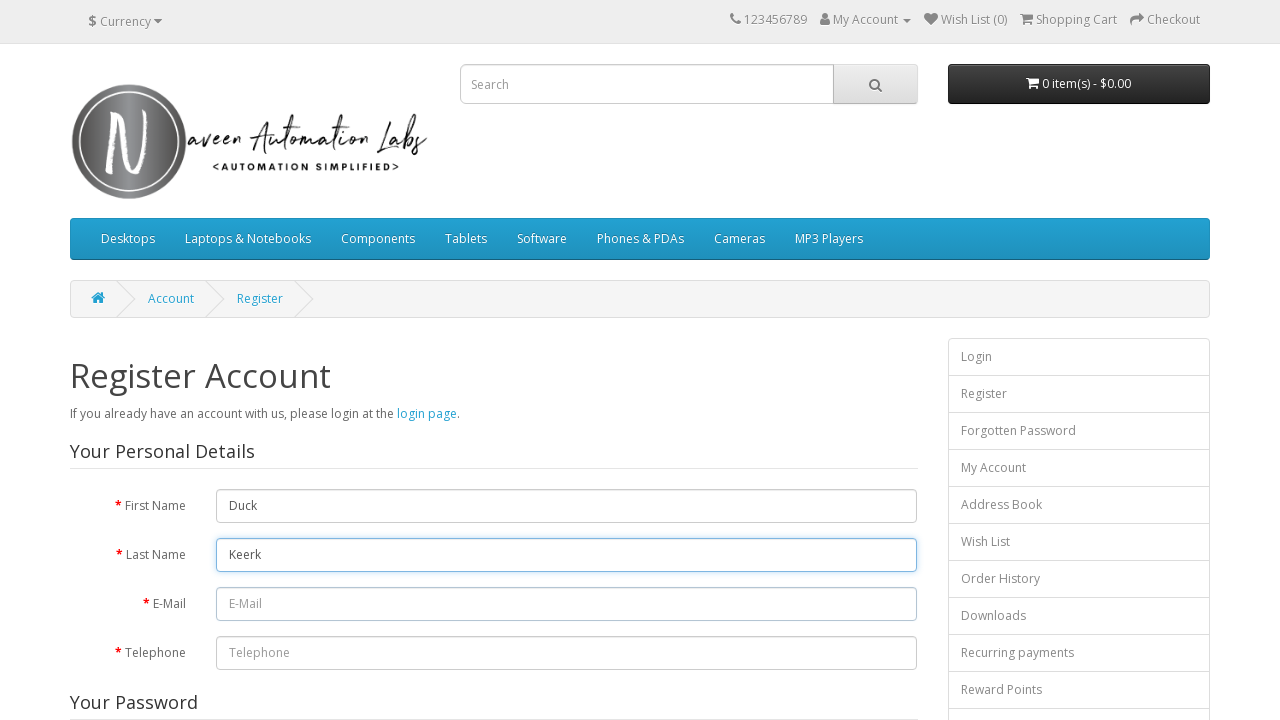

Typed 'duck@gmail.com' in email field
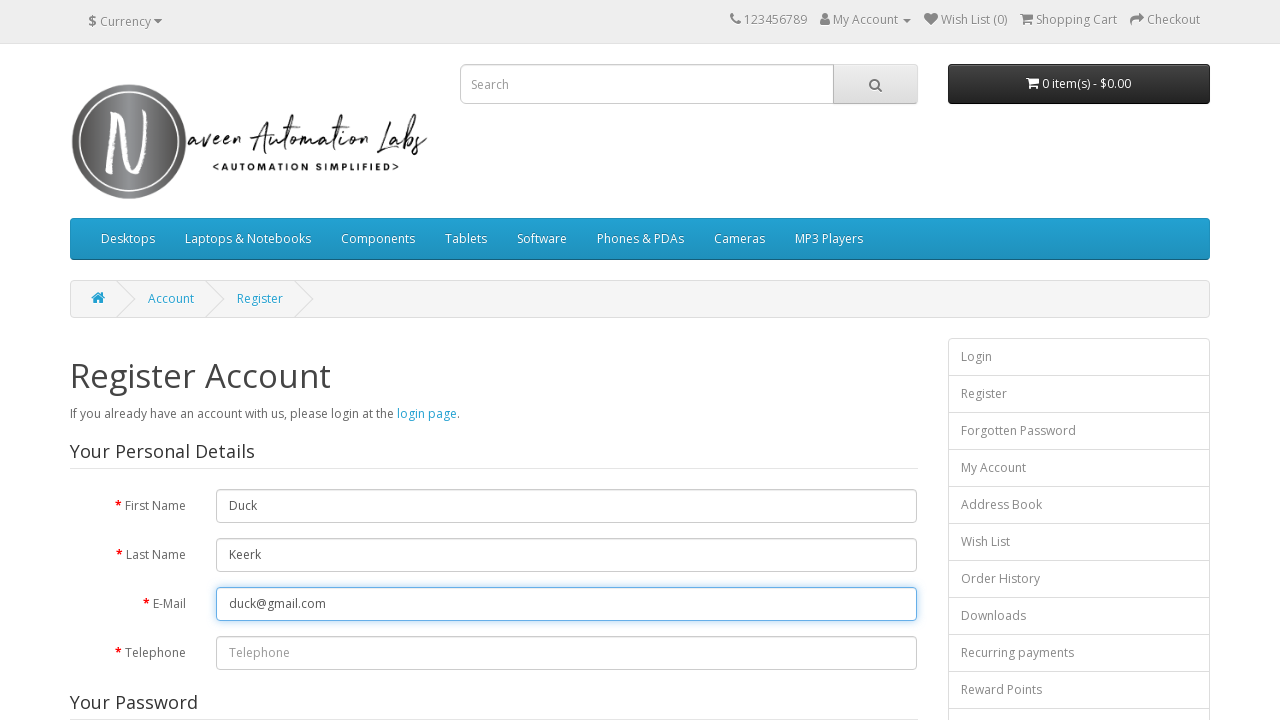

Pressed Tab to navigate to telephone field
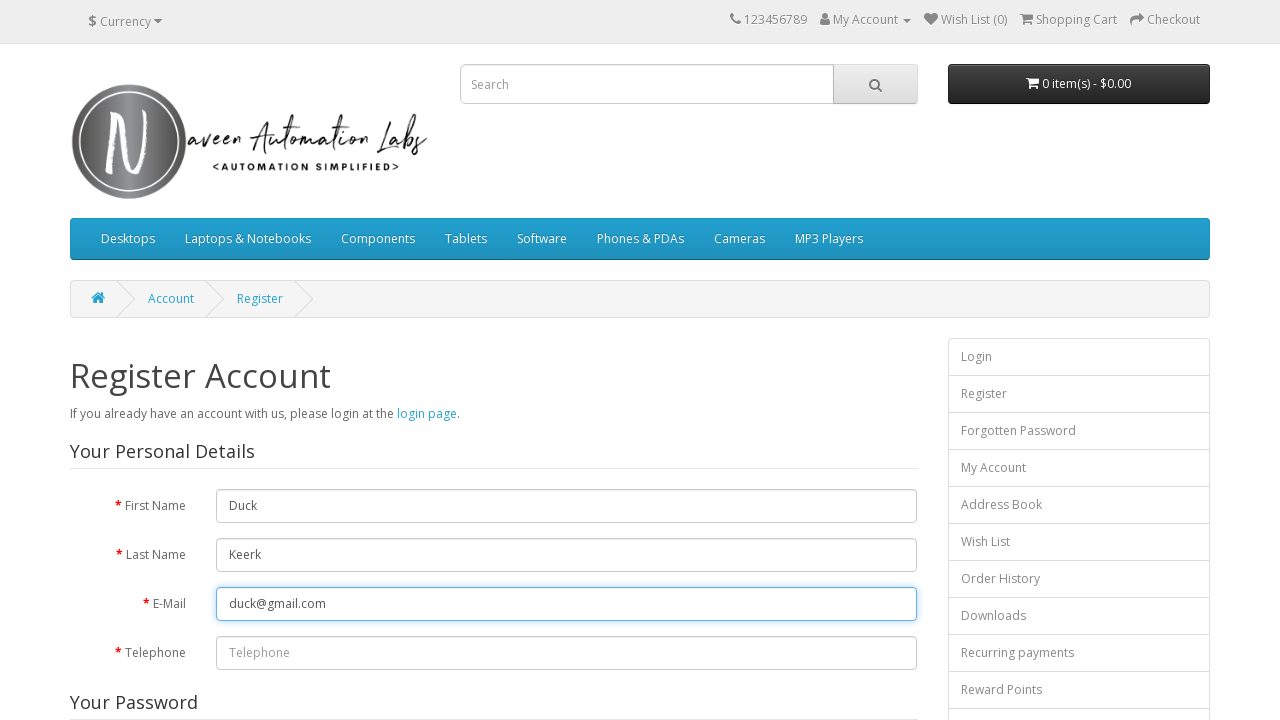

Typed '9895789659' in telephone field
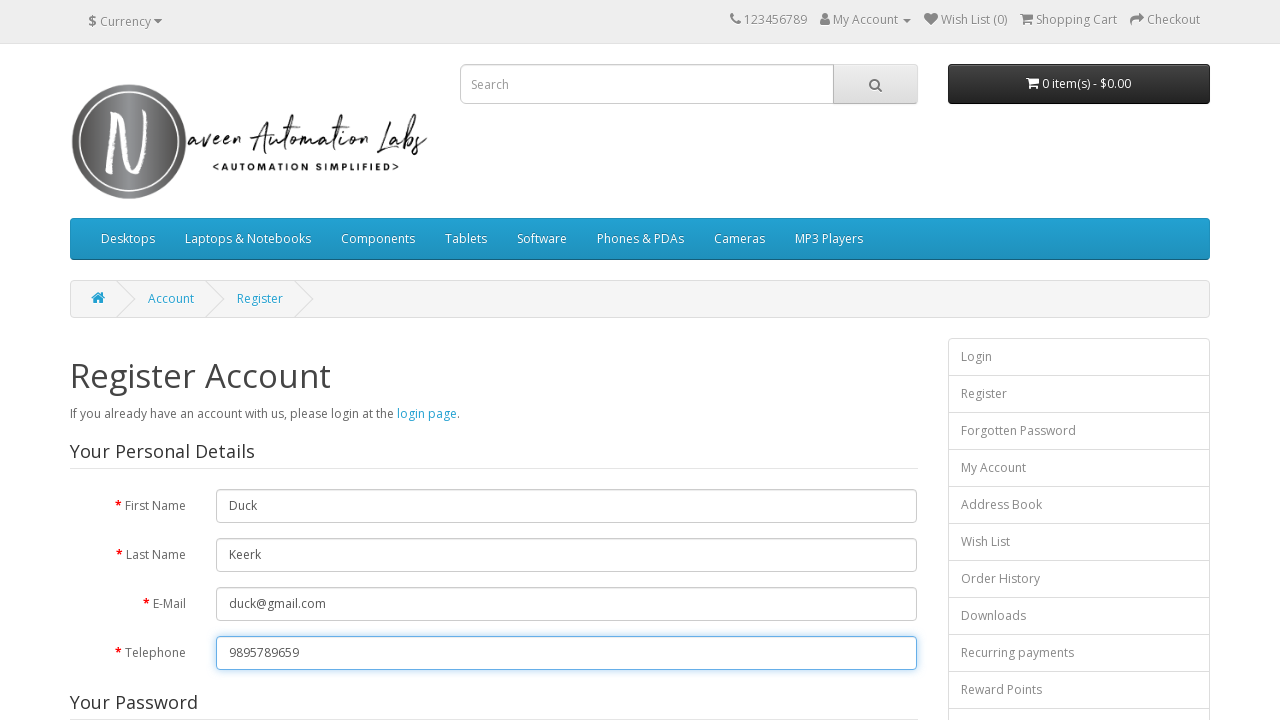

Pressed Tab to navigate to password field
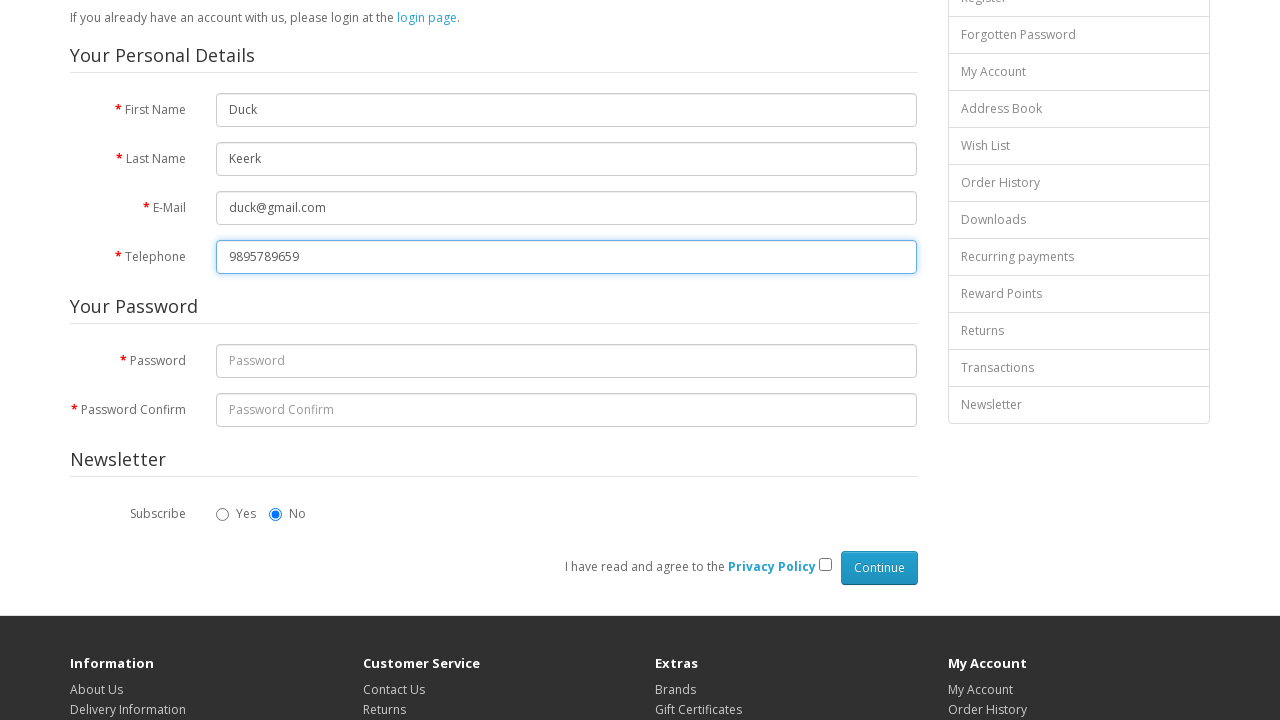

Typed 'test@123' in password field
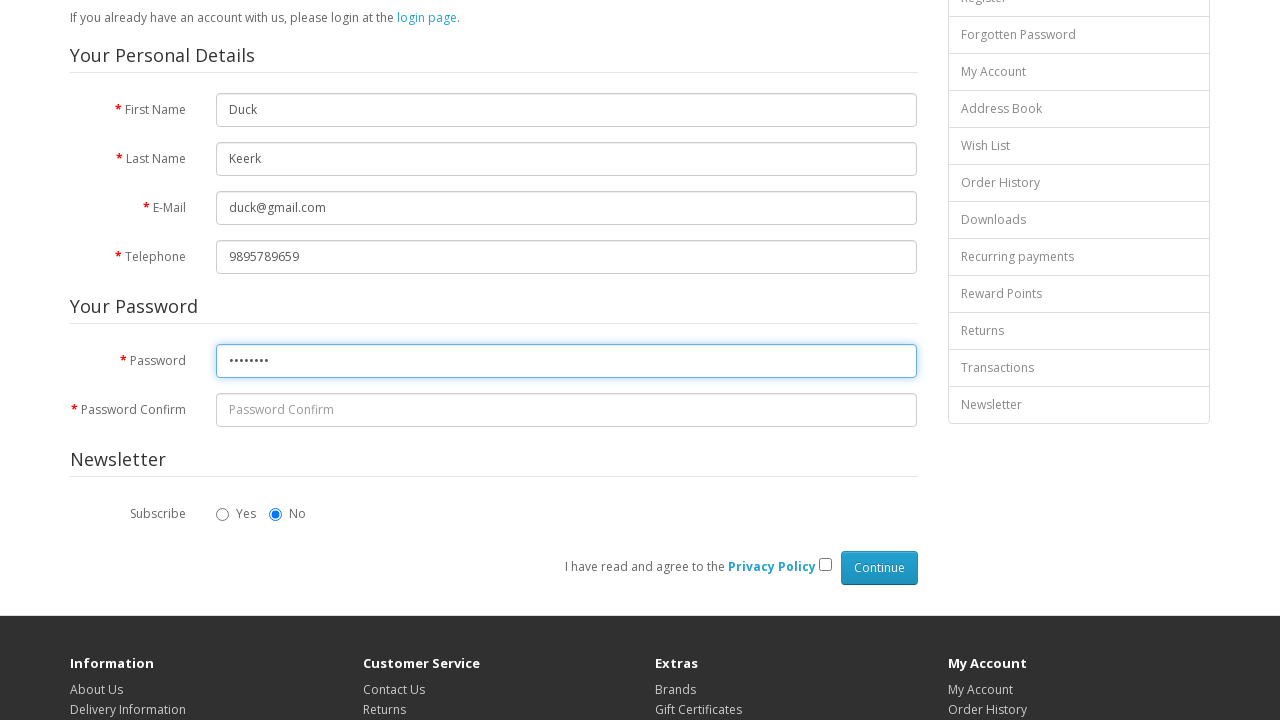

Pressed Tab to navigate to password confirm field
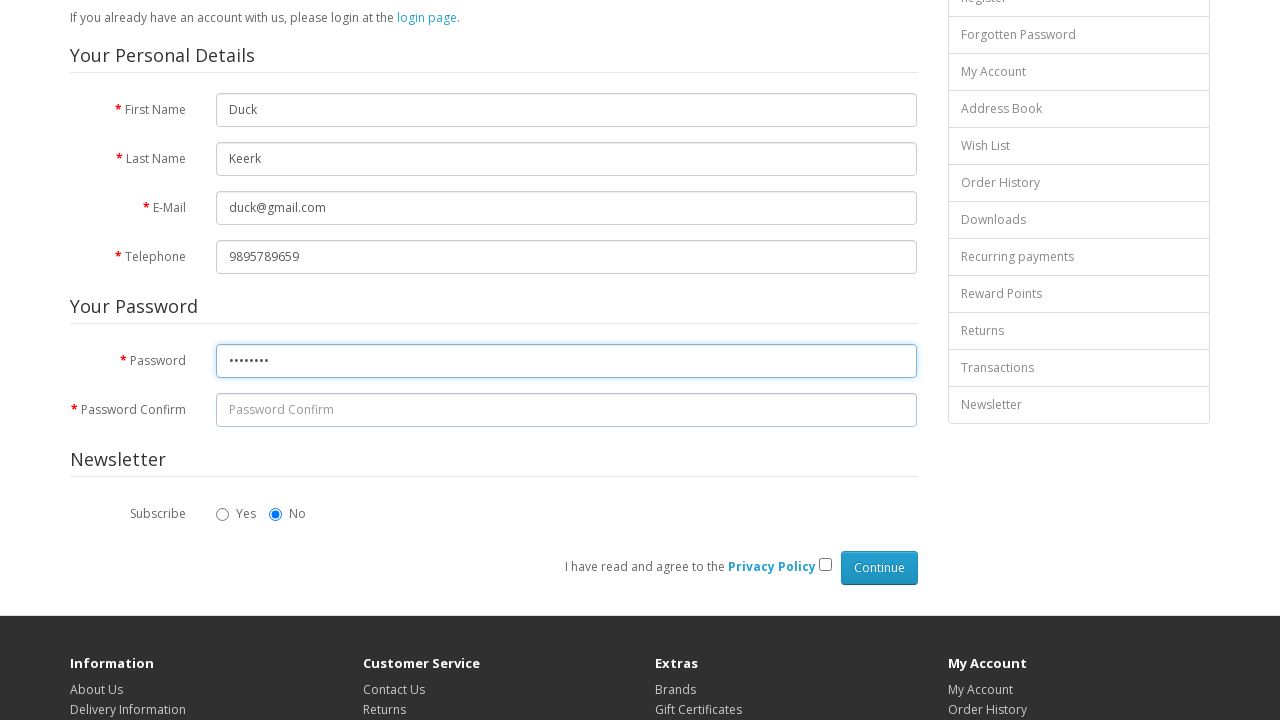

Typed 'test@123' in password confirm field
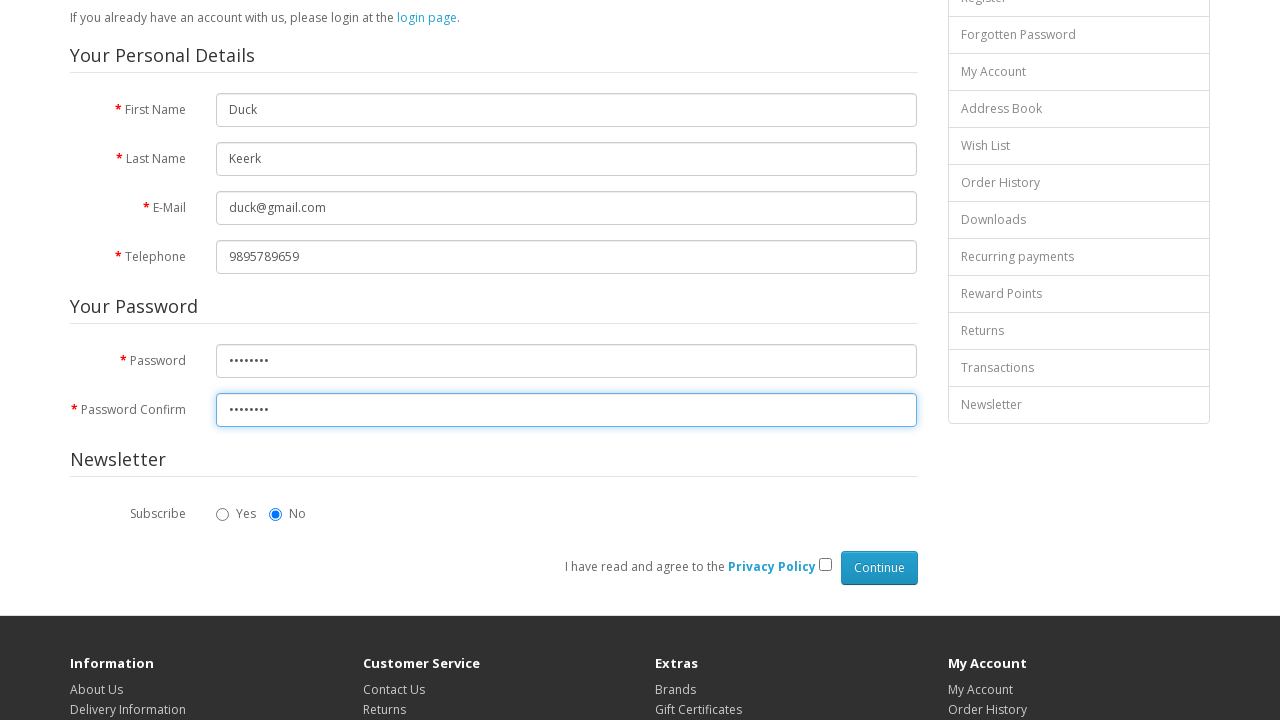

Pressed Tab to navigate through newsletter options (1/3)
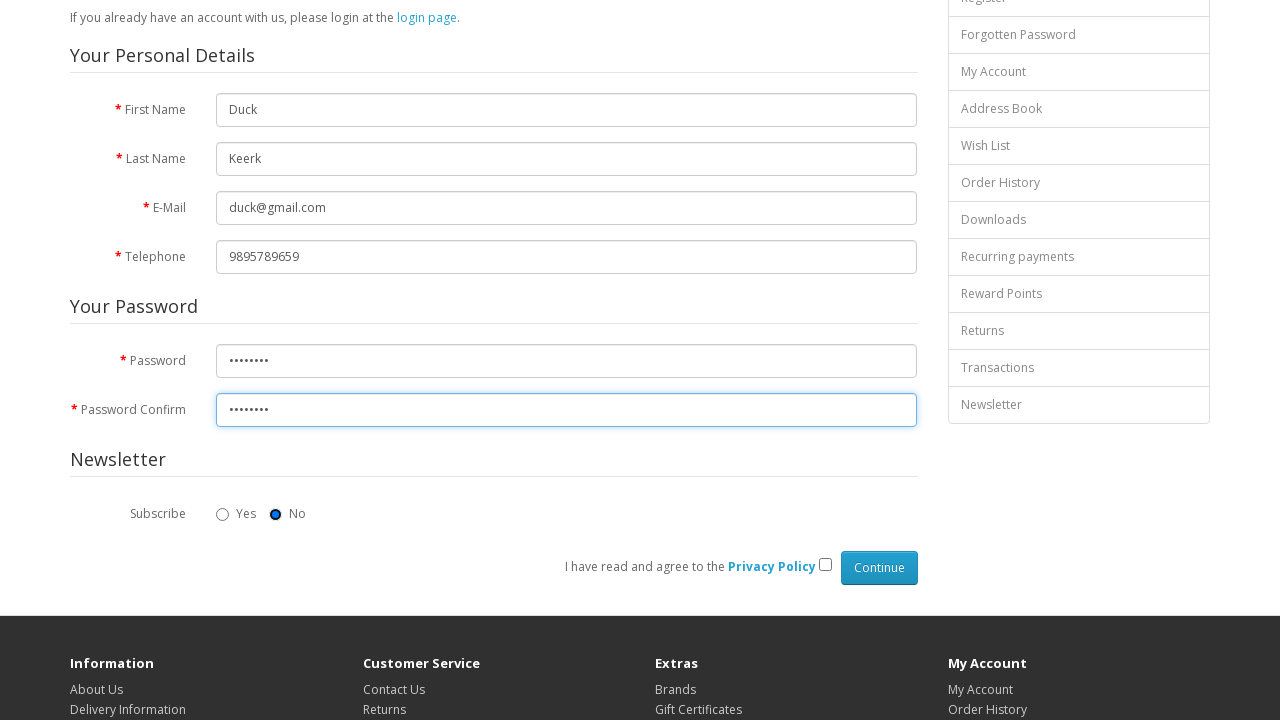

Pressed Tab to navigate through newsletter options (2/3)
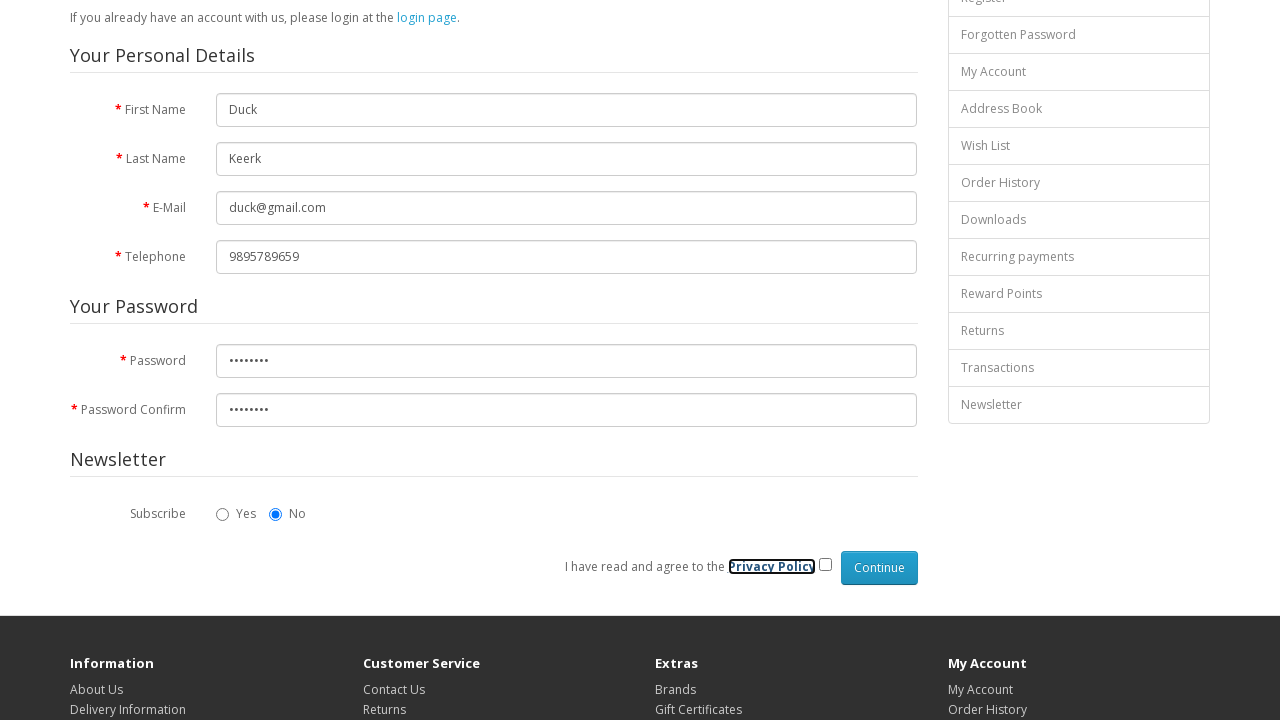

Pressed Tab to navigate through newsletter options (3/3)
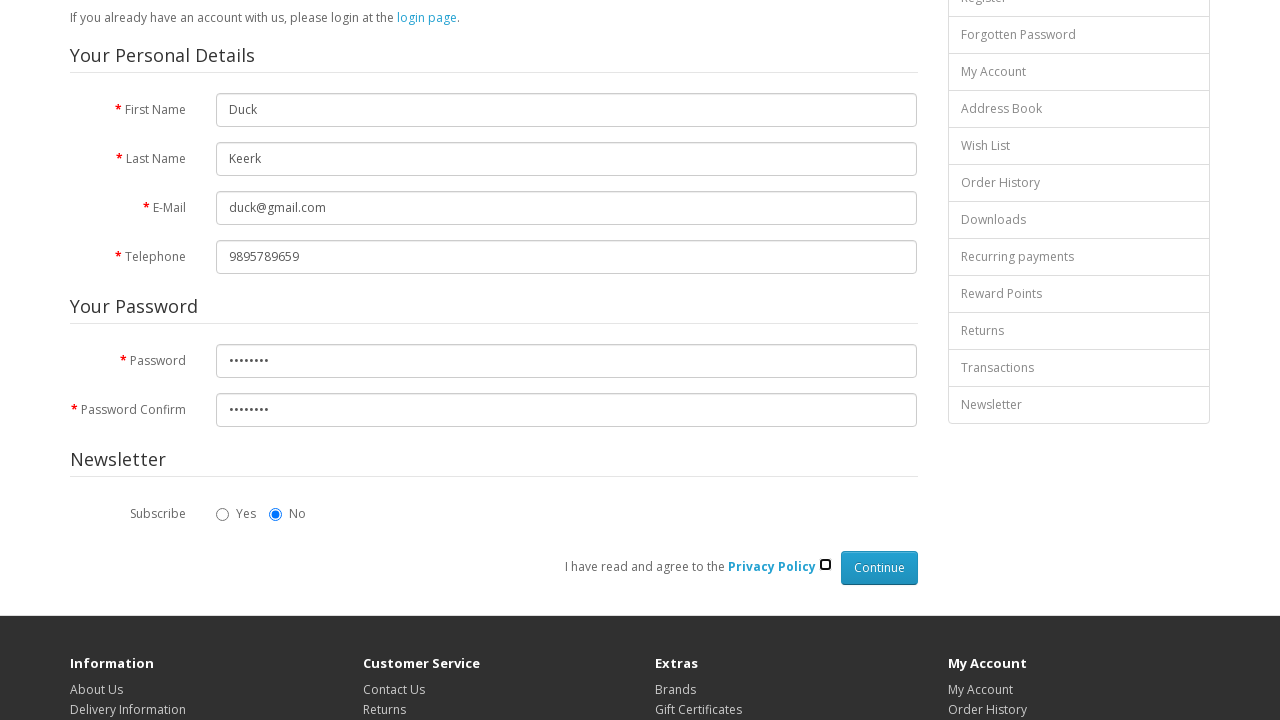

Pressed Space to check privacy policy checkbox
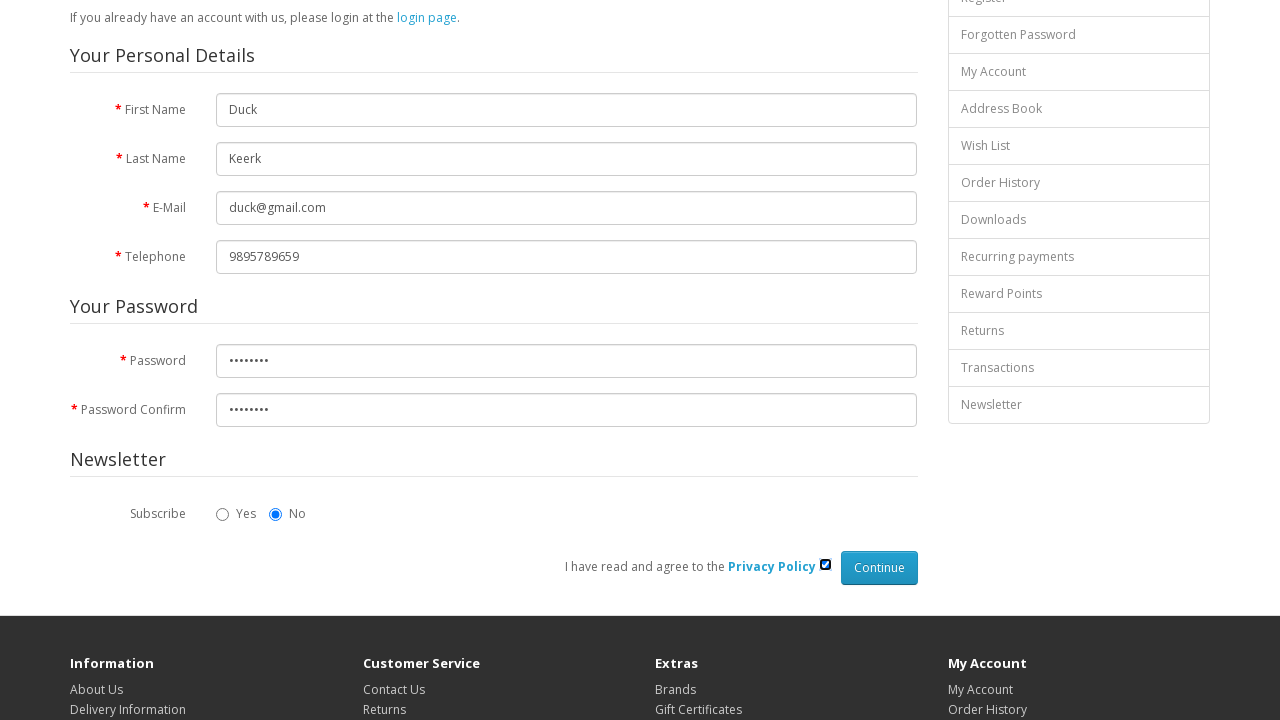

Pressed Tab to navigate to continue button
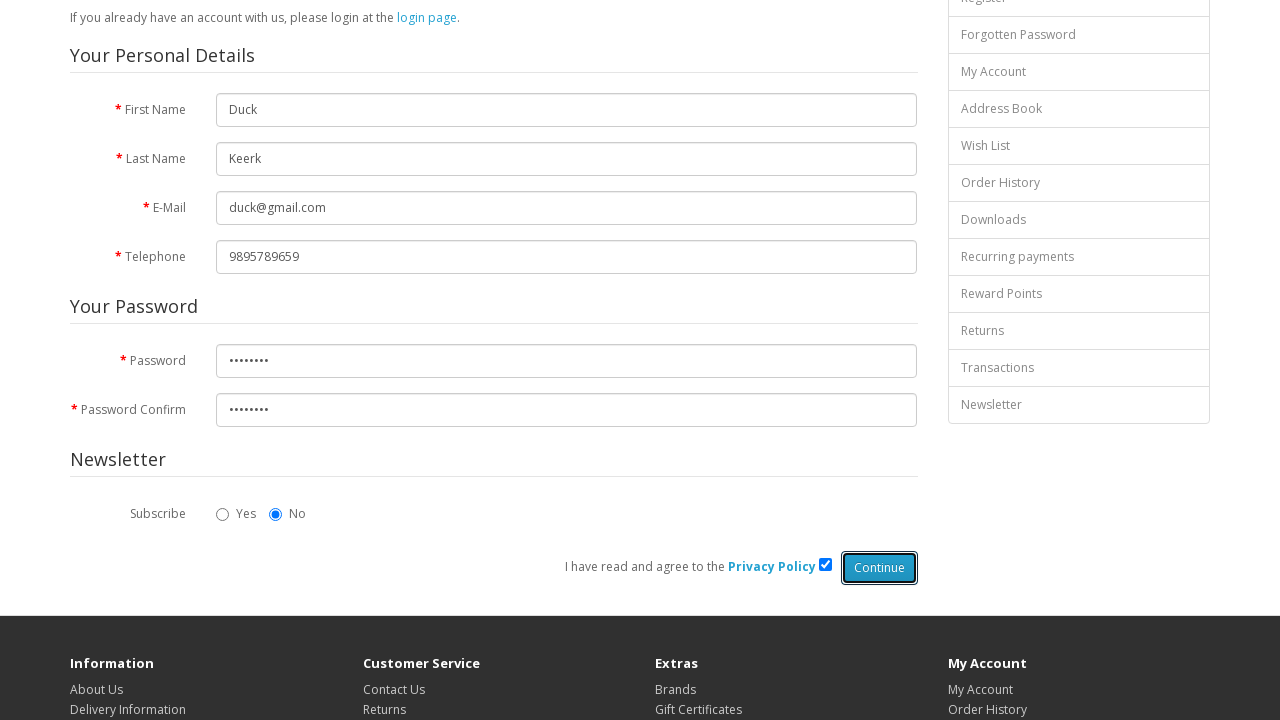

Pressed Enter to submit OpenCart registration form
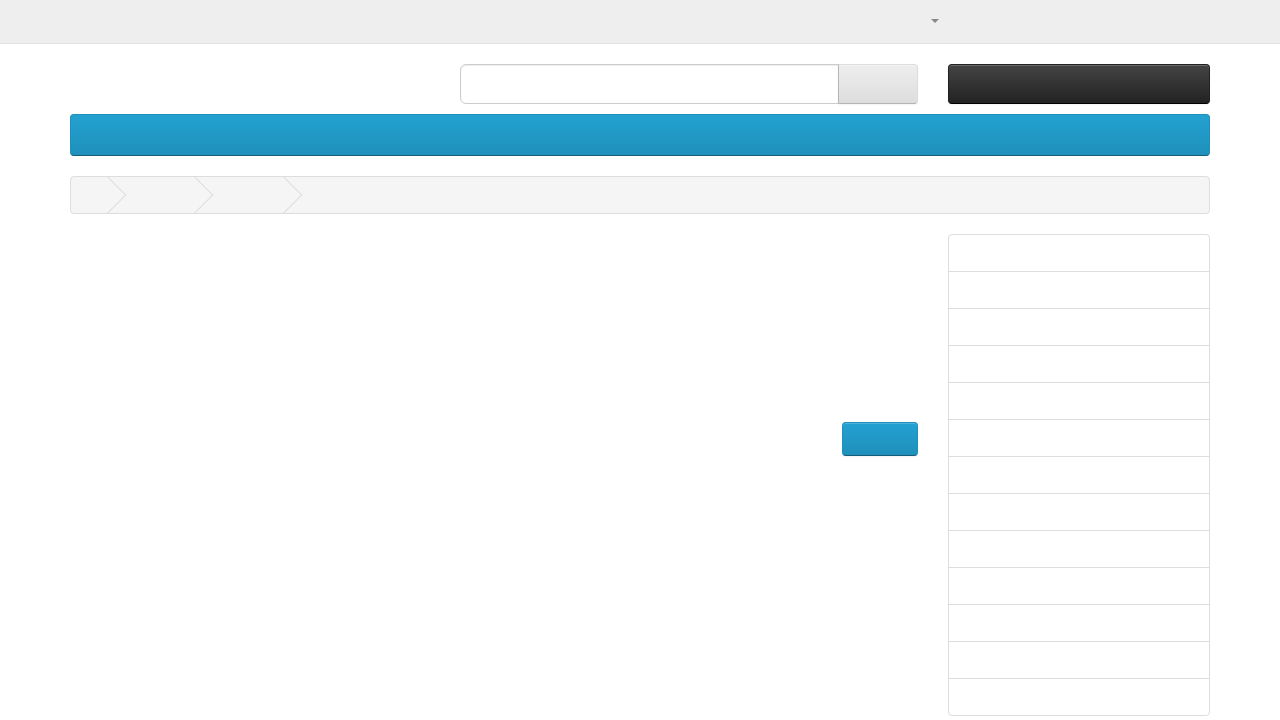

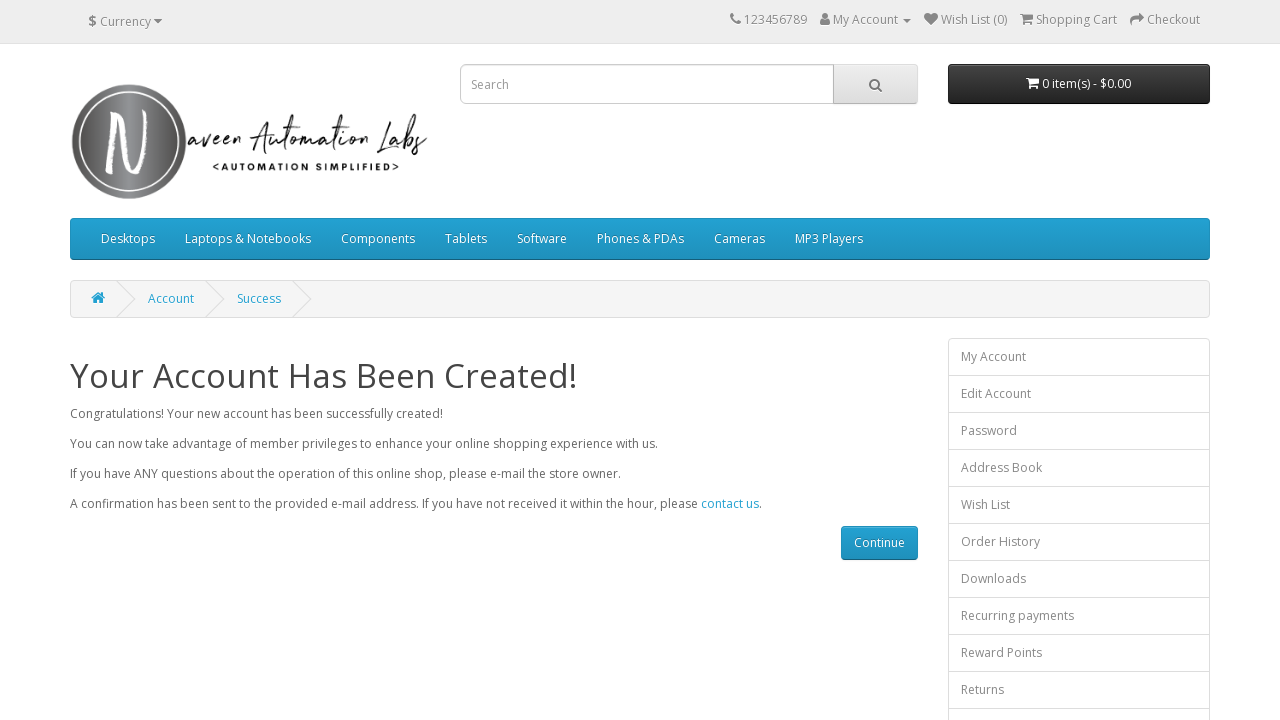